Tests form input functionality by entering a full name into a registration form field, then using keyboard backspace to delete the last 8 characters of the input.

Starting URL: https://grotechminds.com/registration/

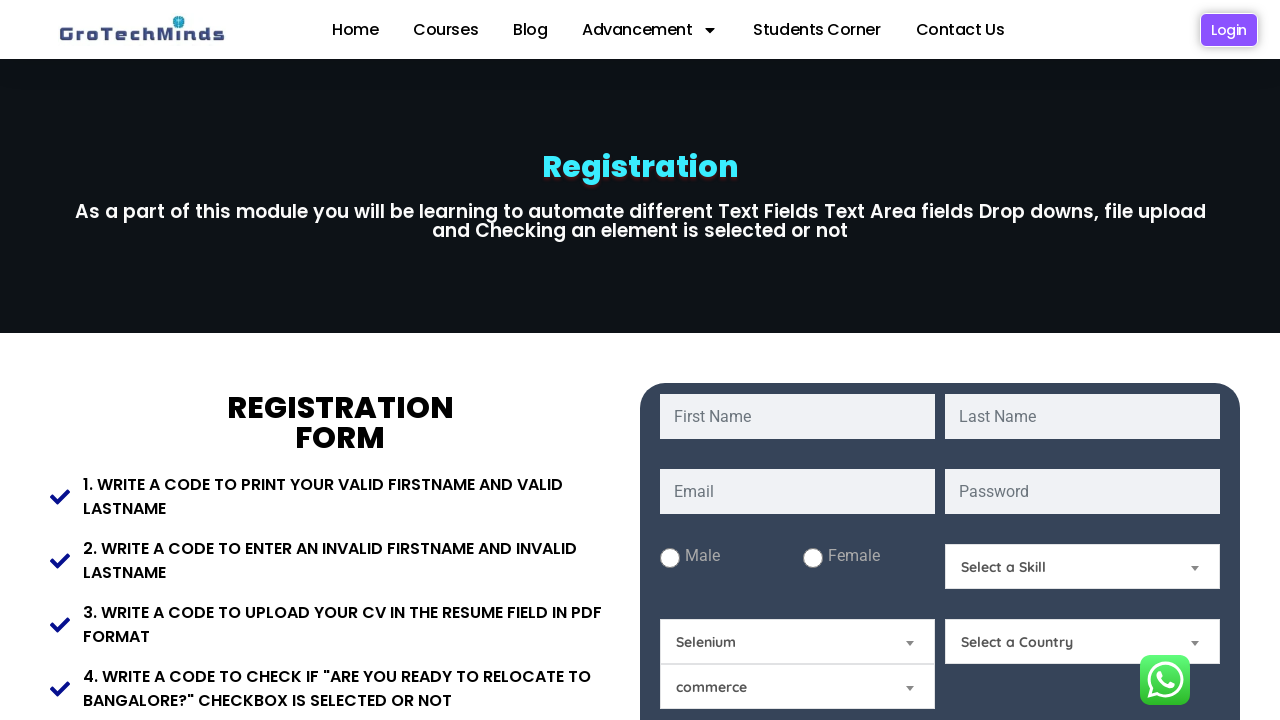

Filled fname field with full name 'Puttaparthi Tirumala Padmini' on #fname
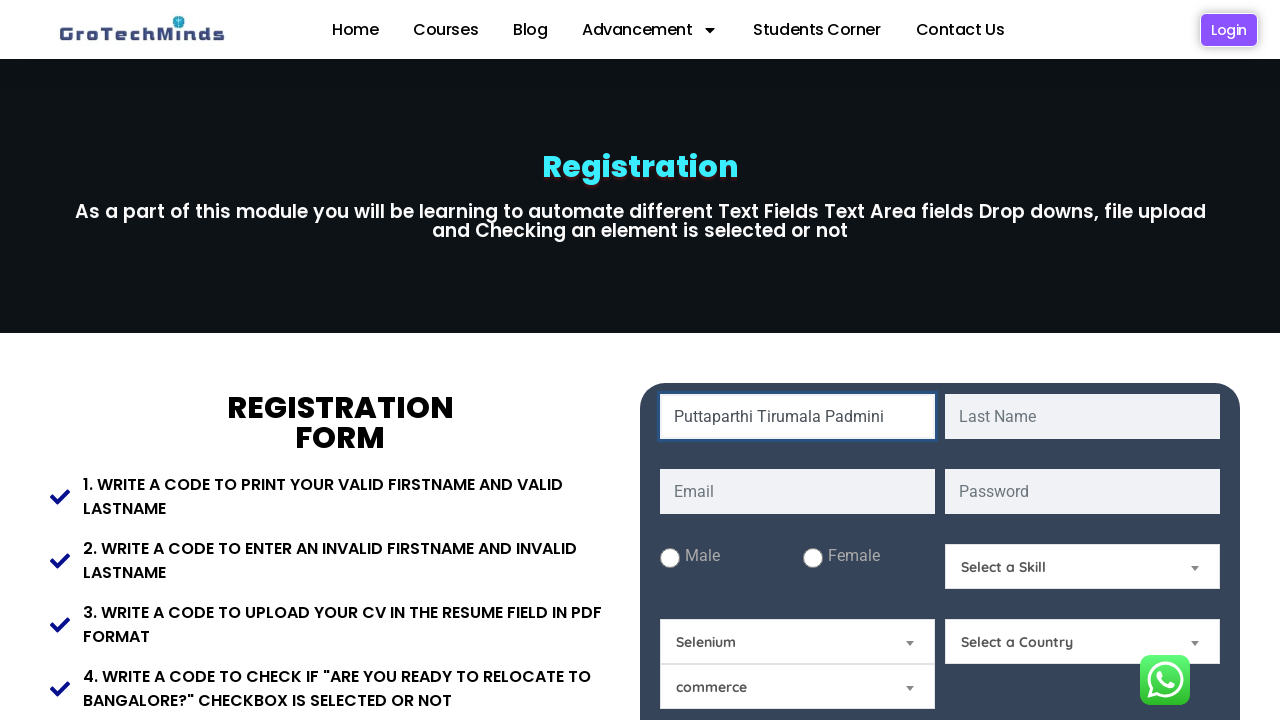

Pressed Backspace to delete character (iteration 1/8) on #fname
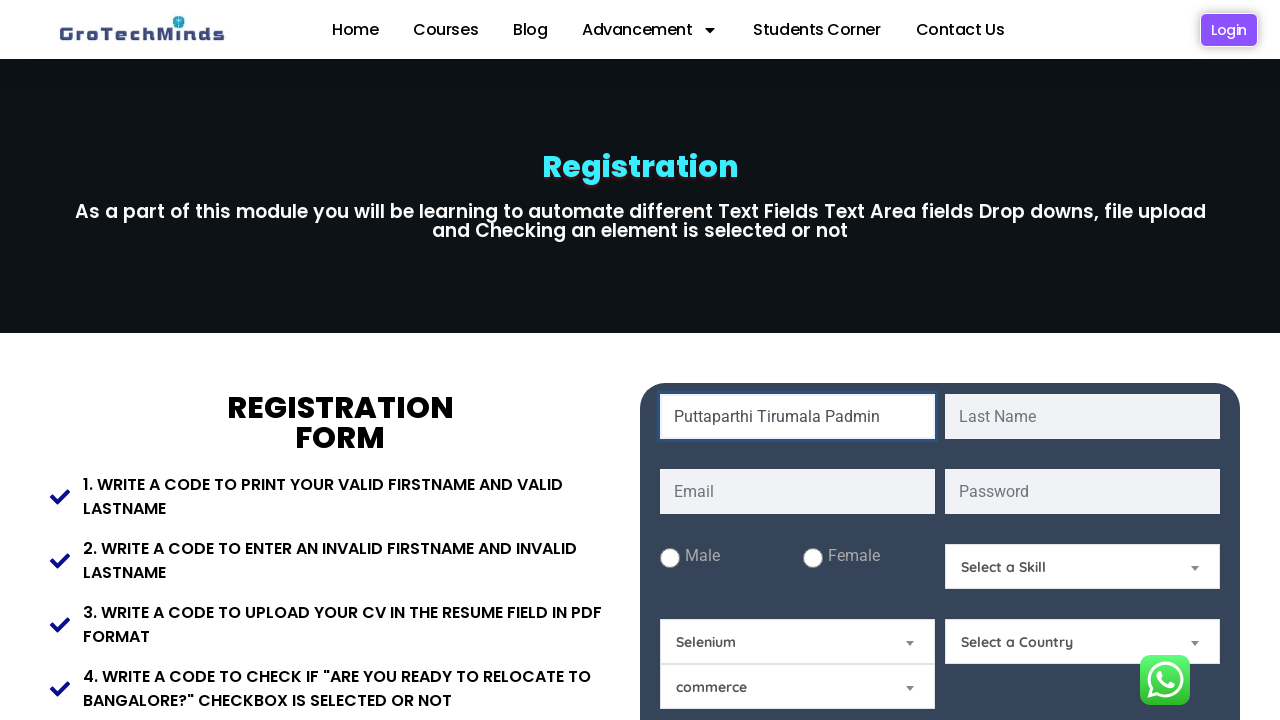

Pressed Backspace to delete character (iteration 2/8) on #fname
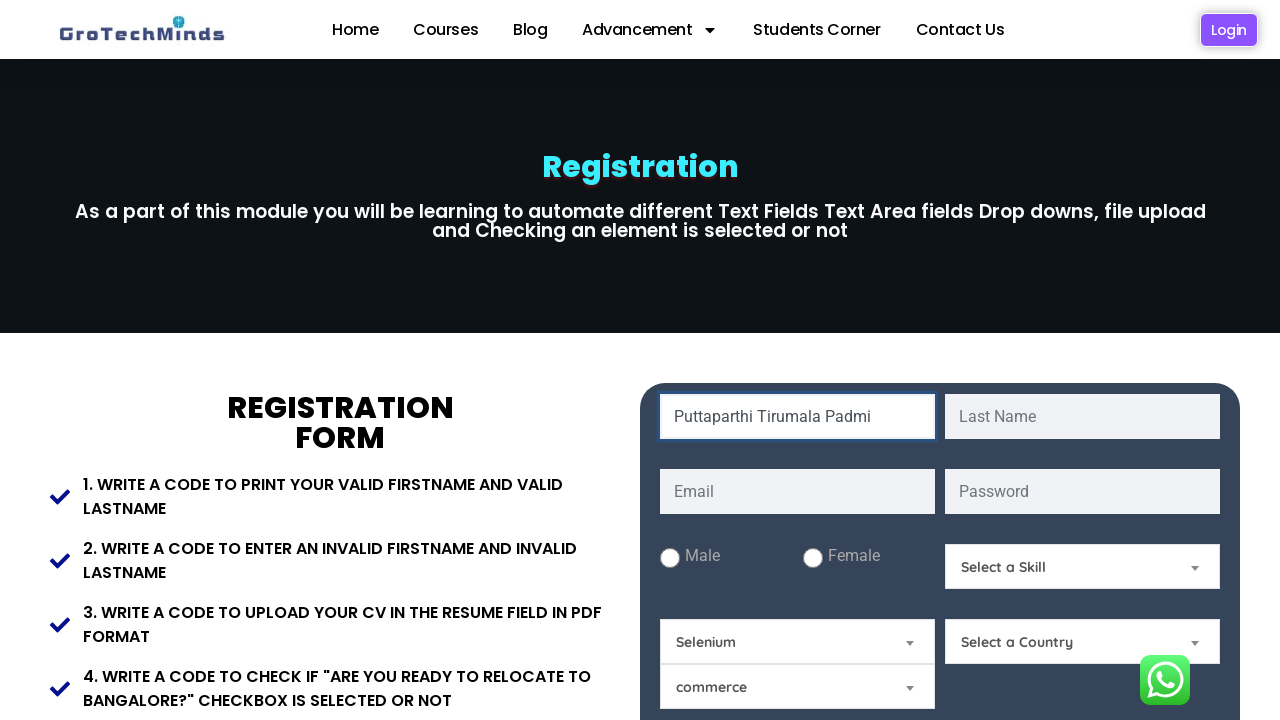

Pressed Backspace to delete character (iteration 3/8) on #fname
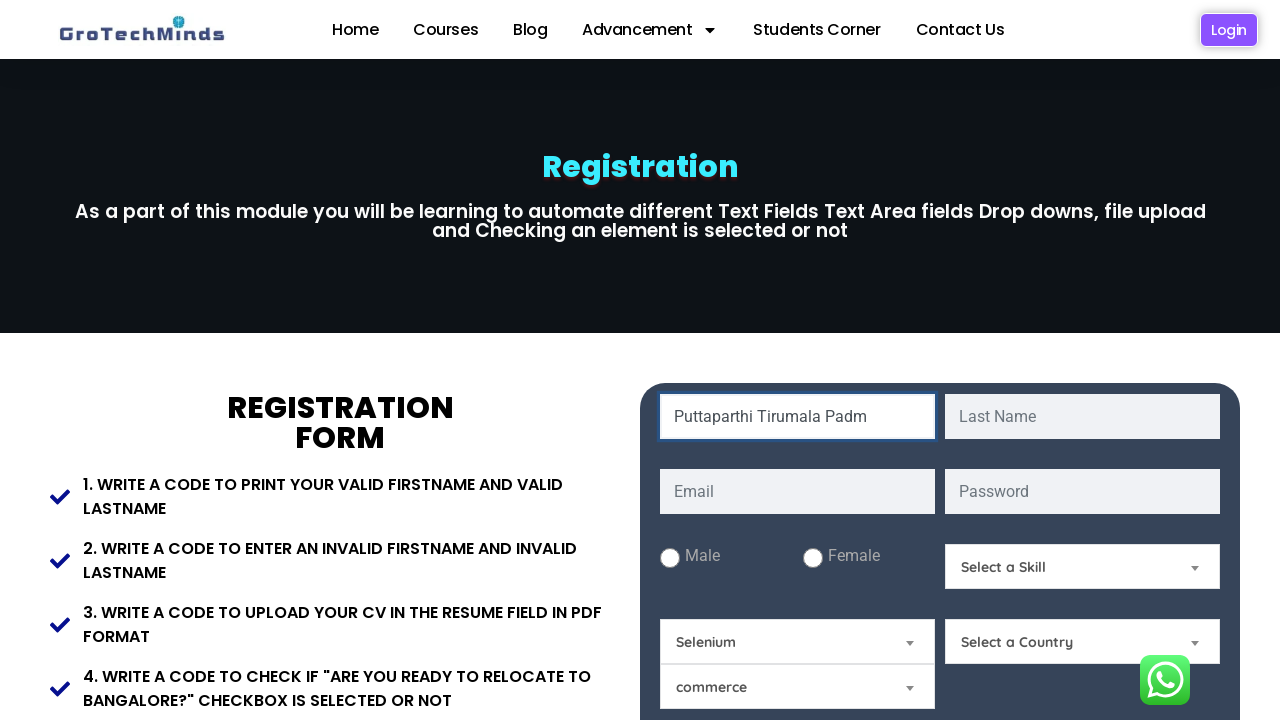

Pressed Backspace to delete character (iteration 4/8) on #fname
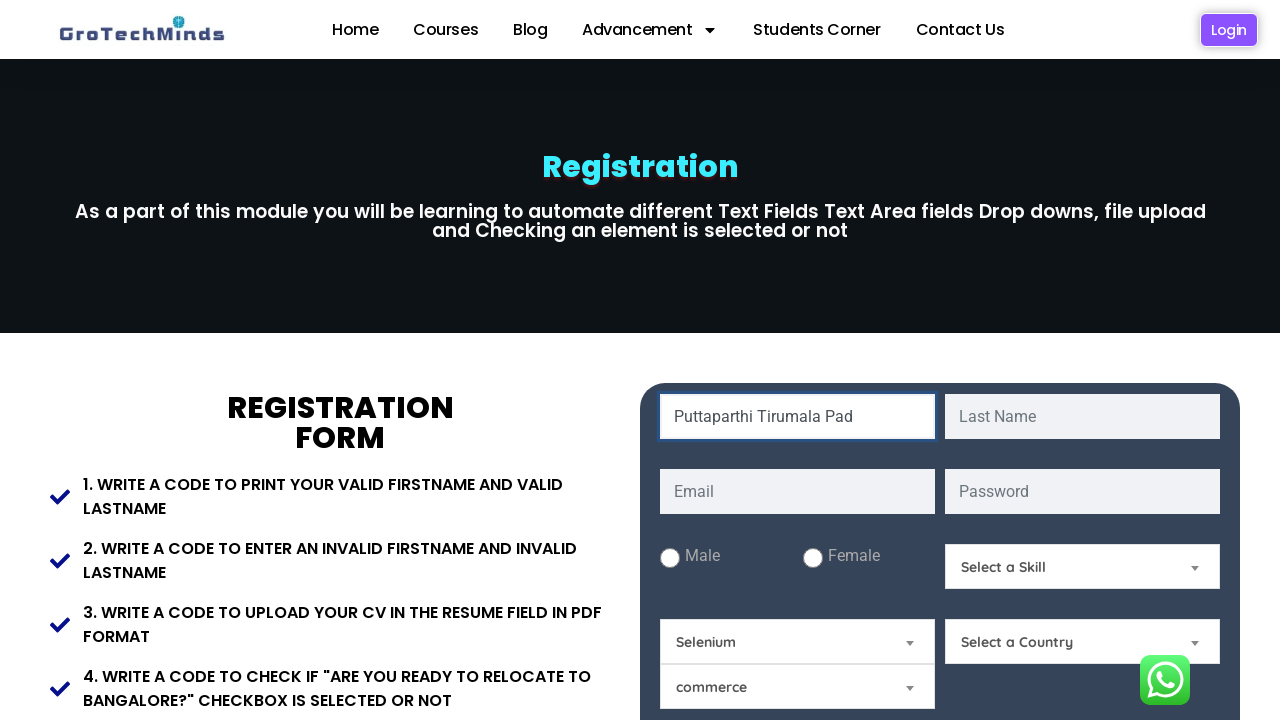

Pressed Backspace to delete character (iteration 5/8) on #fname
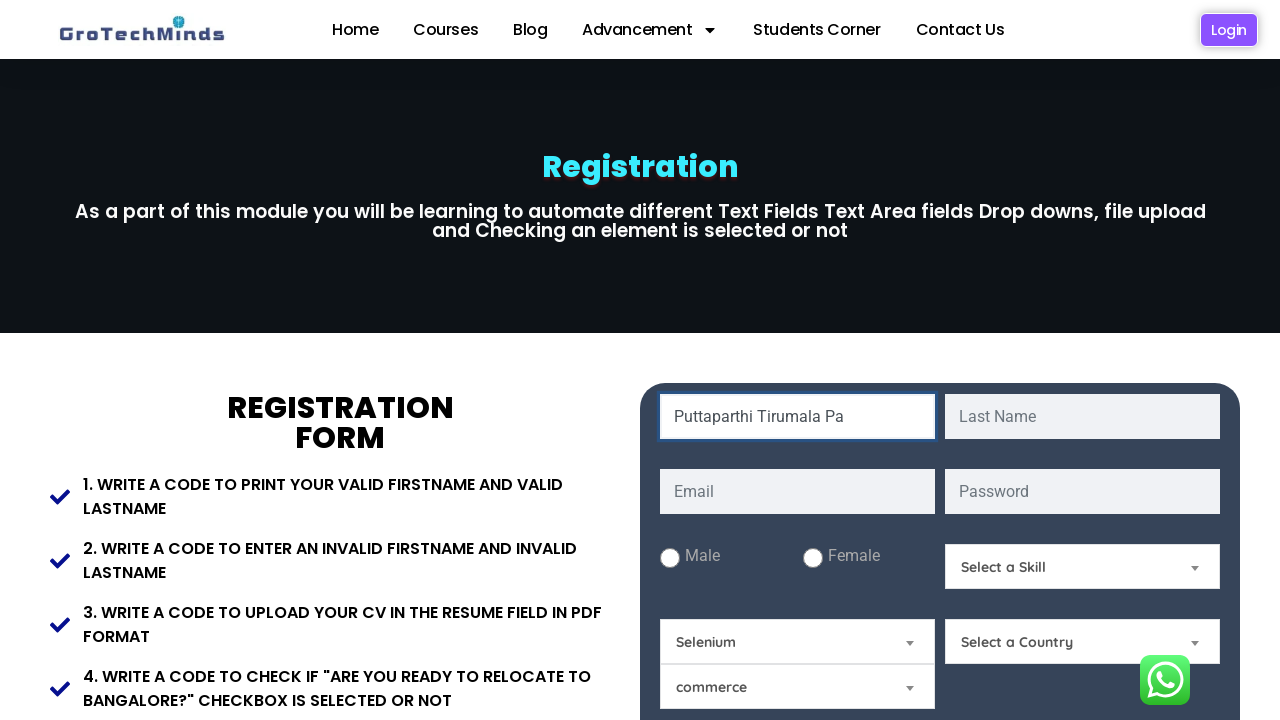

Pressed Backspace to delete character (iteration 6/8) on #fname
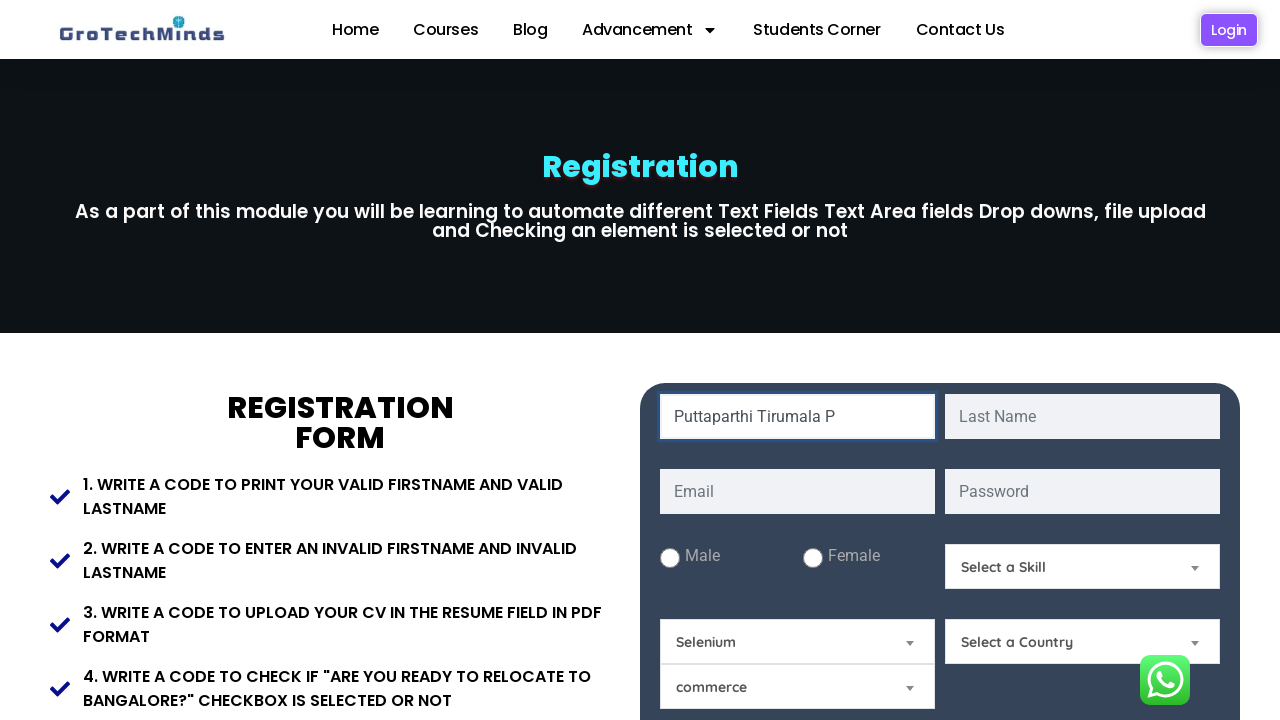

Pressed Backspace to delete character (iteration 7/8) on #fname
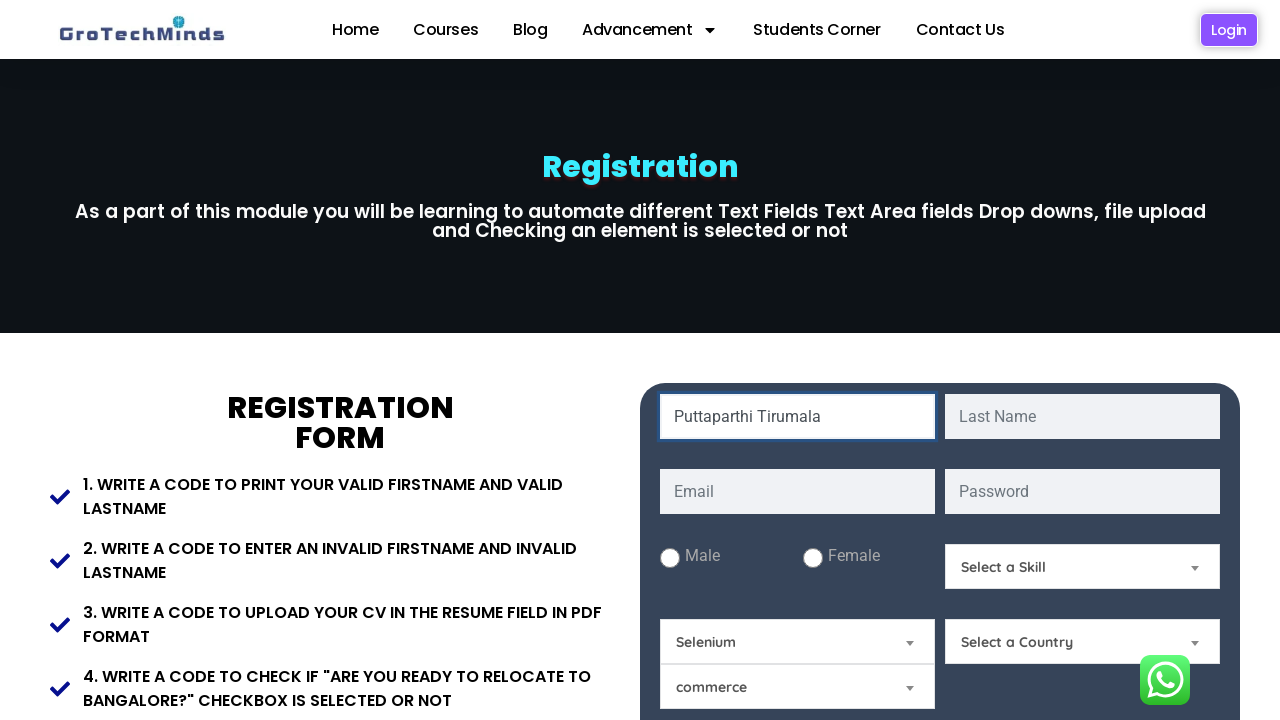

Pressed Backspace to delete character (iteration 8/8) on #fname
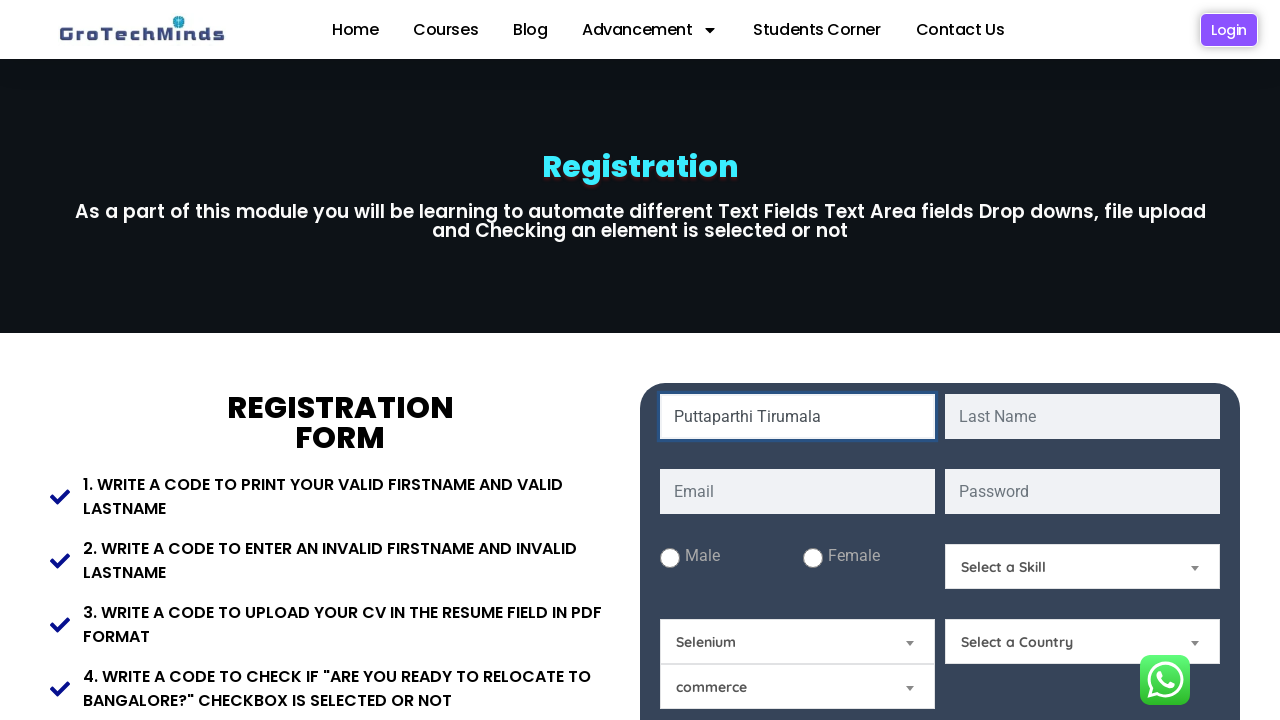

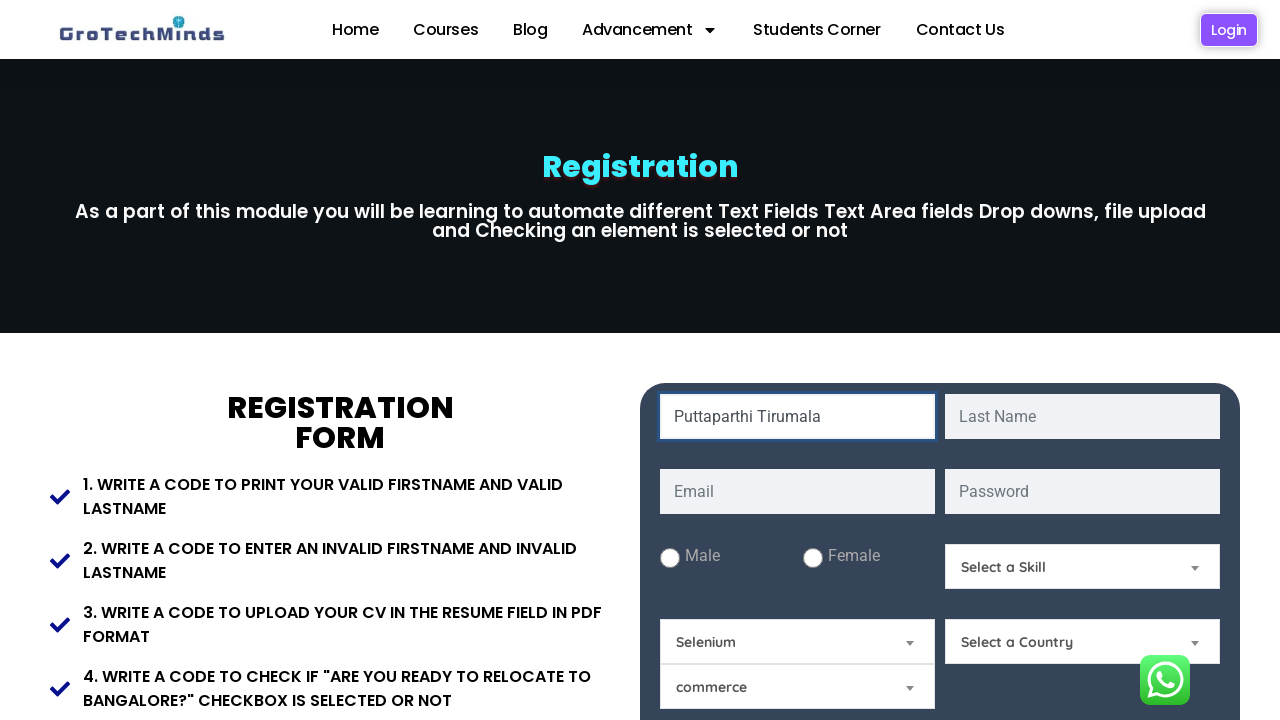